Navigates to the Heroku app homepage and clicks on the JavaScript error page link to test navigation to a page with JS errors

Starting URL: https://the-internet.herokuapp.com

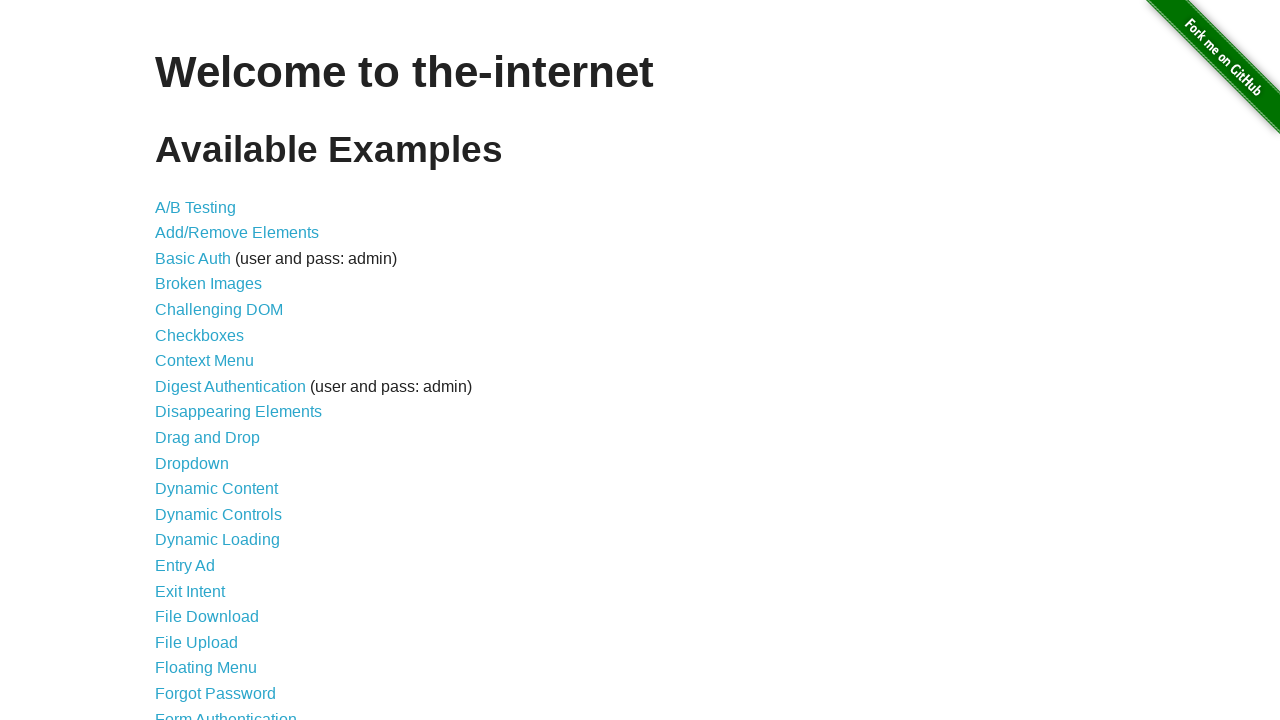

Clicked on the JavaScript error page link at (259, 360) on text=JavaScript onload event error
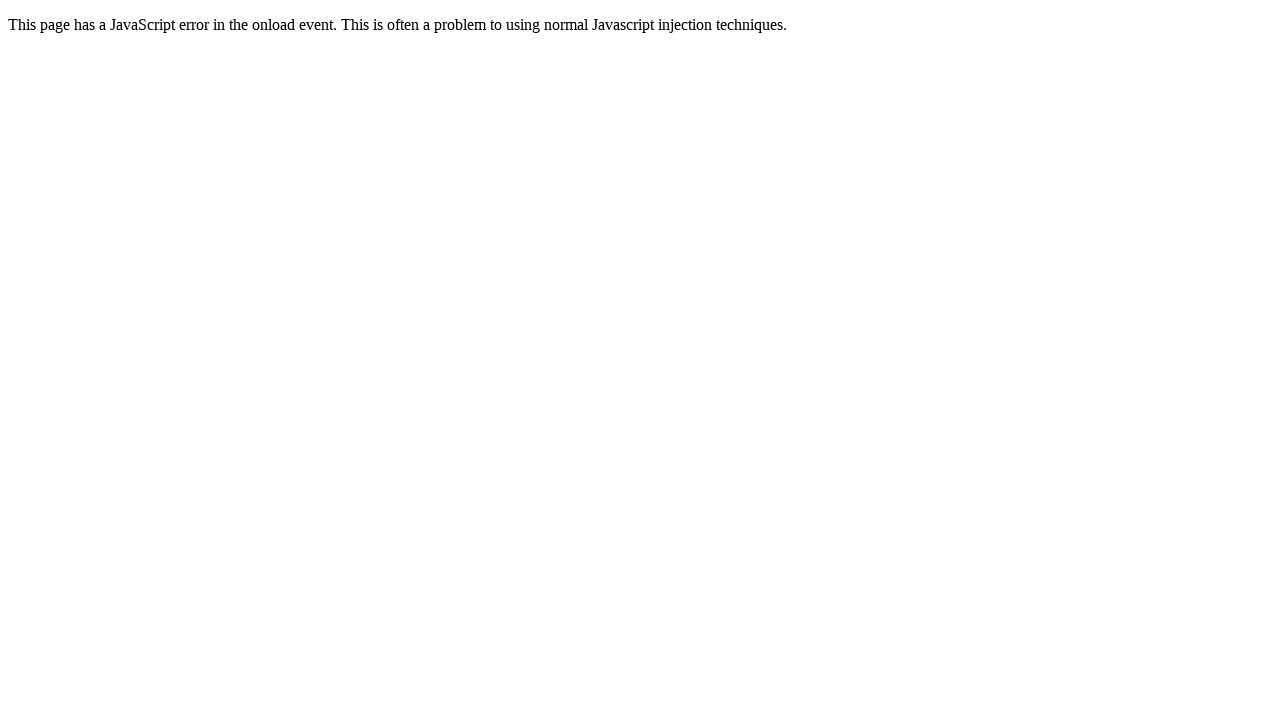

Waited for page to load (networkidle state)
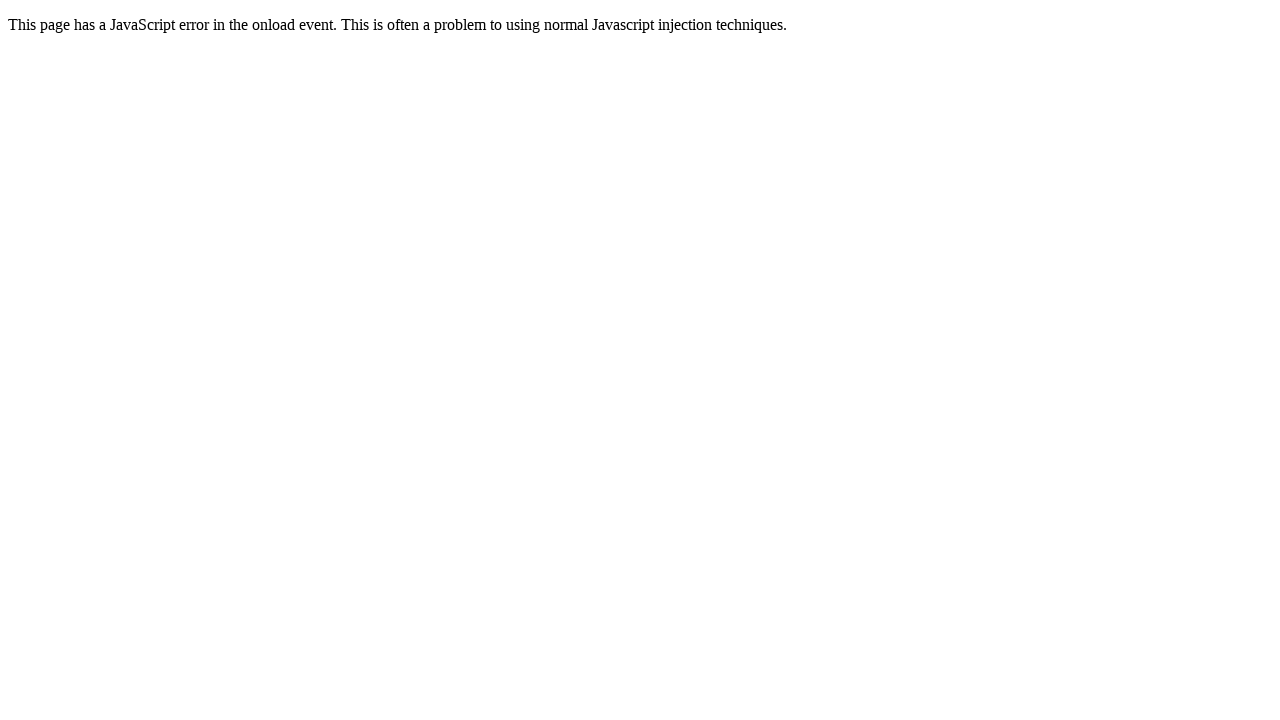

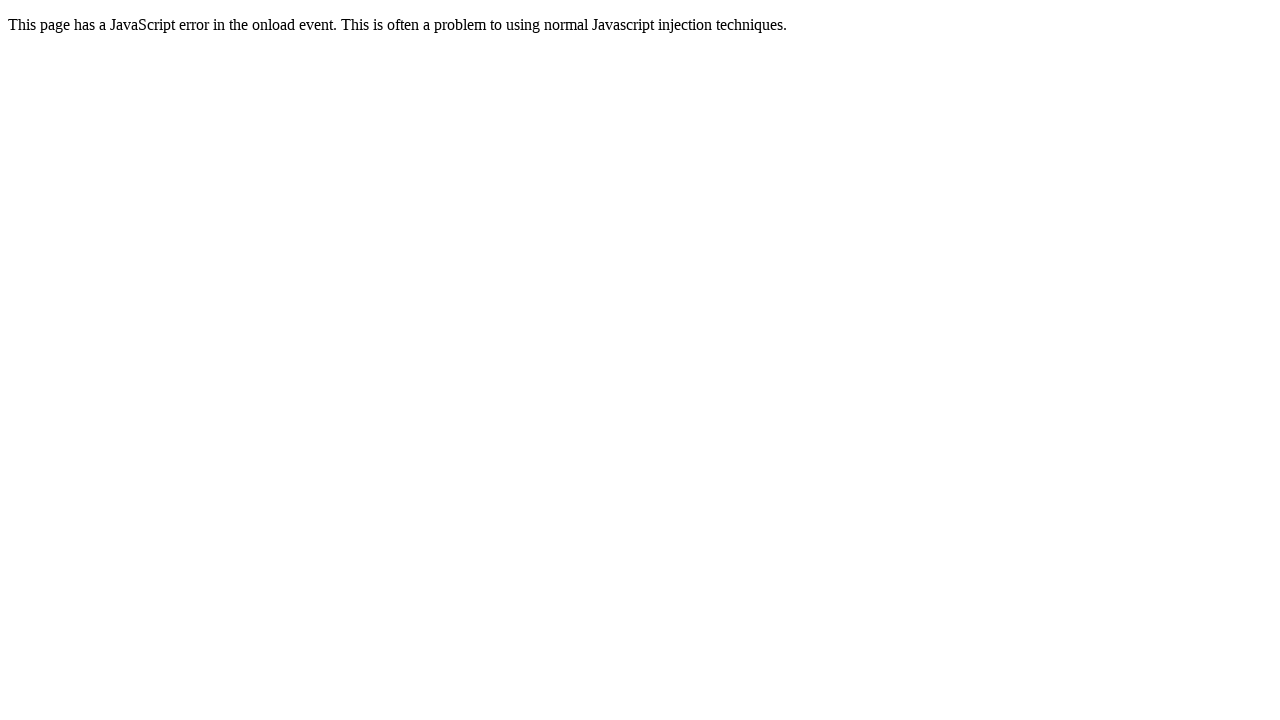